Navigates to GitHub homepage and verifies the page title contains 'GitHub'

Starting URL: https://github.com

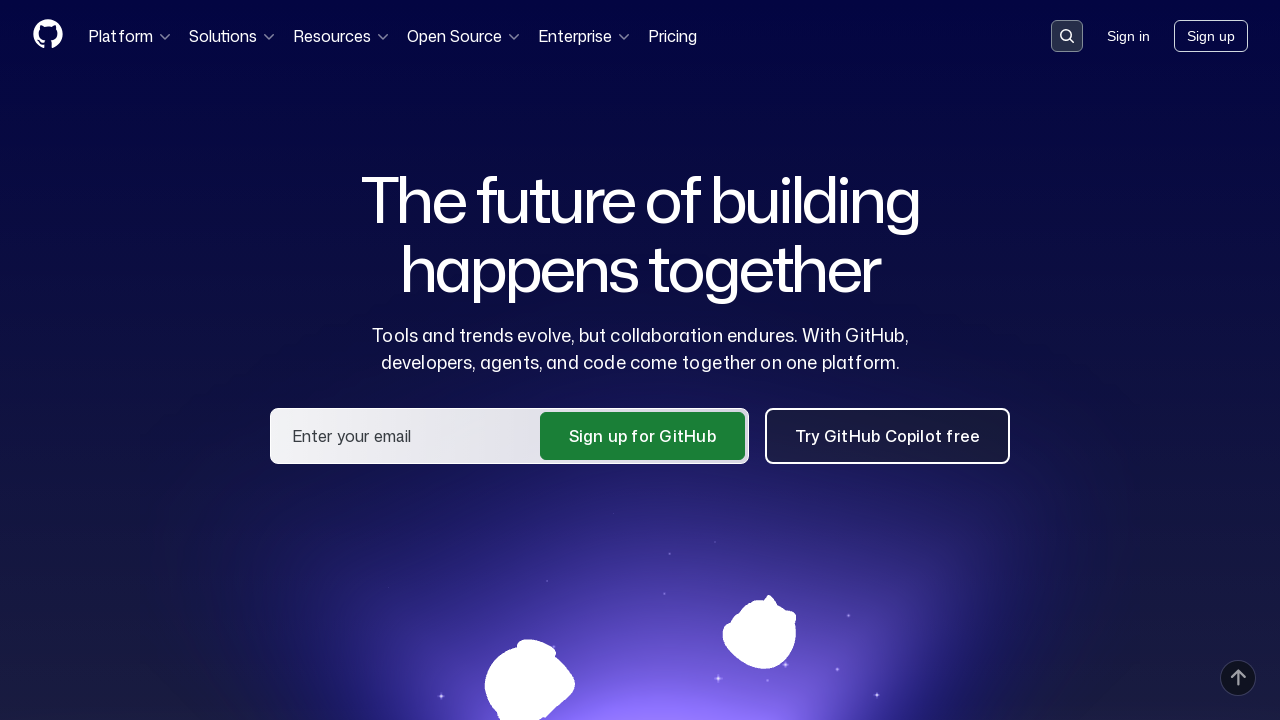

Navigated to GitHub homepage
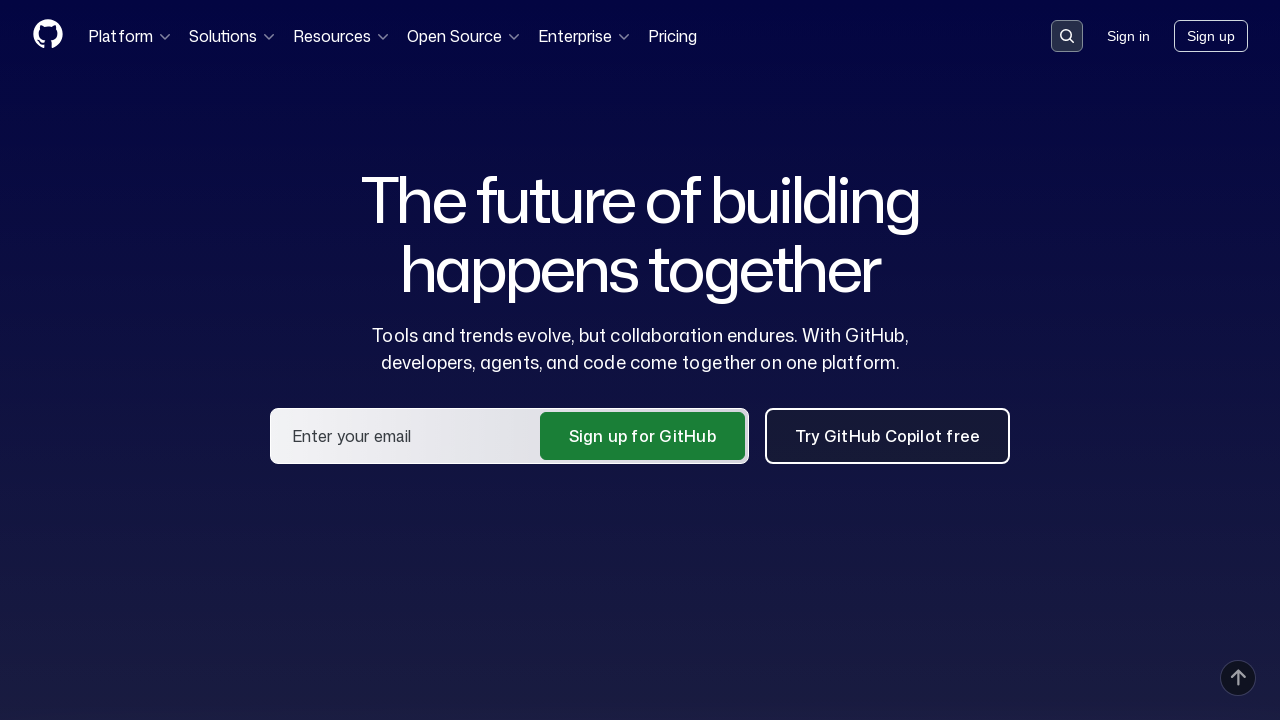

Verified that 'GitHub' is present in the page title
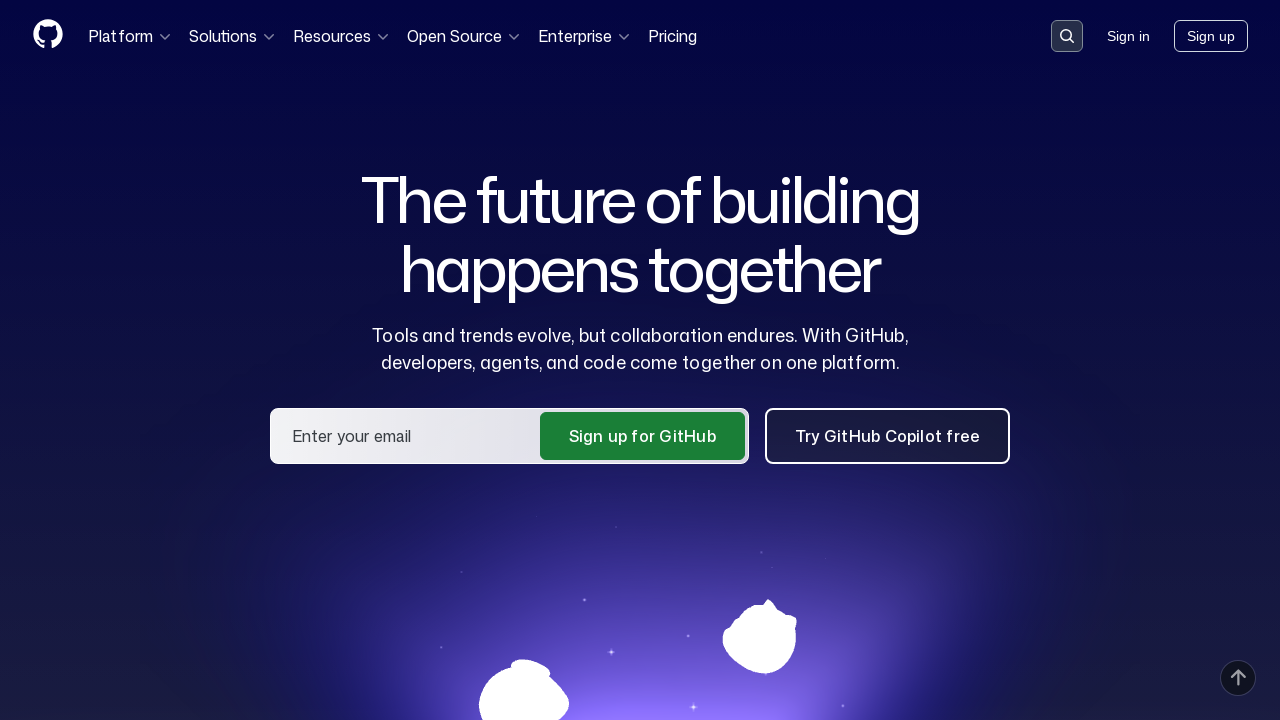

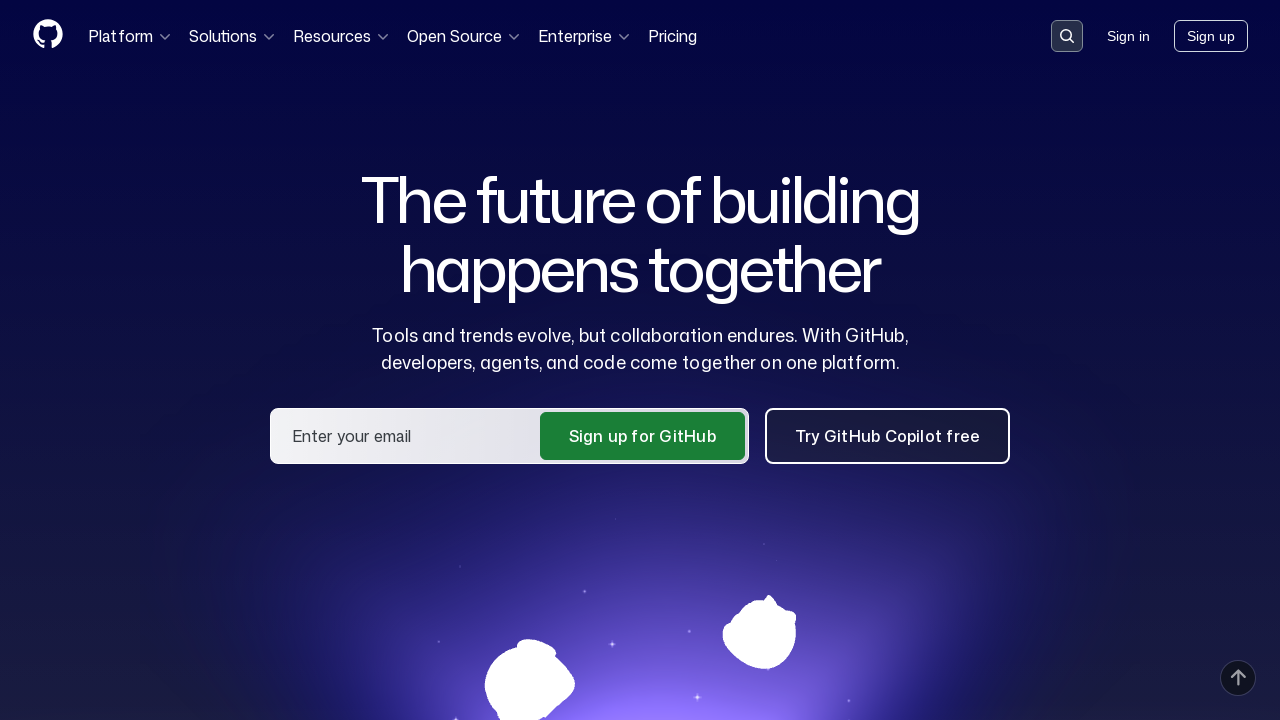